Tests the Python.org search functionality by entering a search query and submitting the form using the Enter key

Starting URL: https://www.python.org

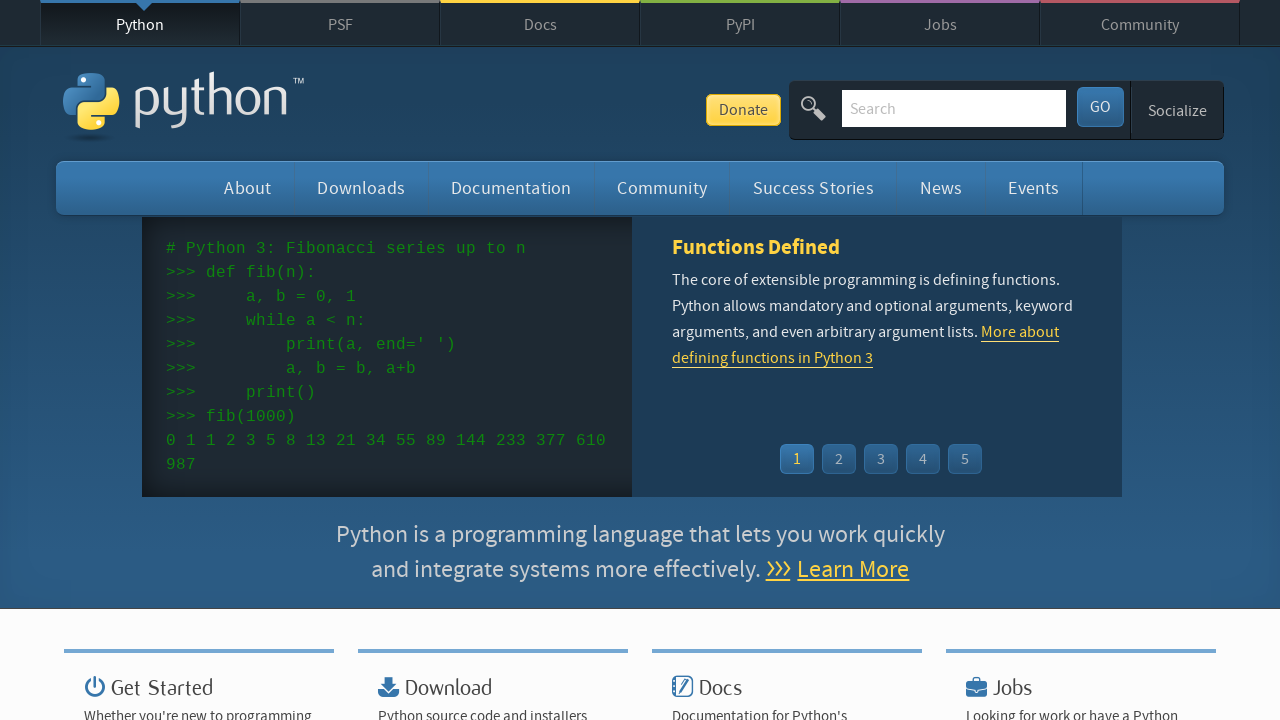

Cleared the search bar on input[name='q']
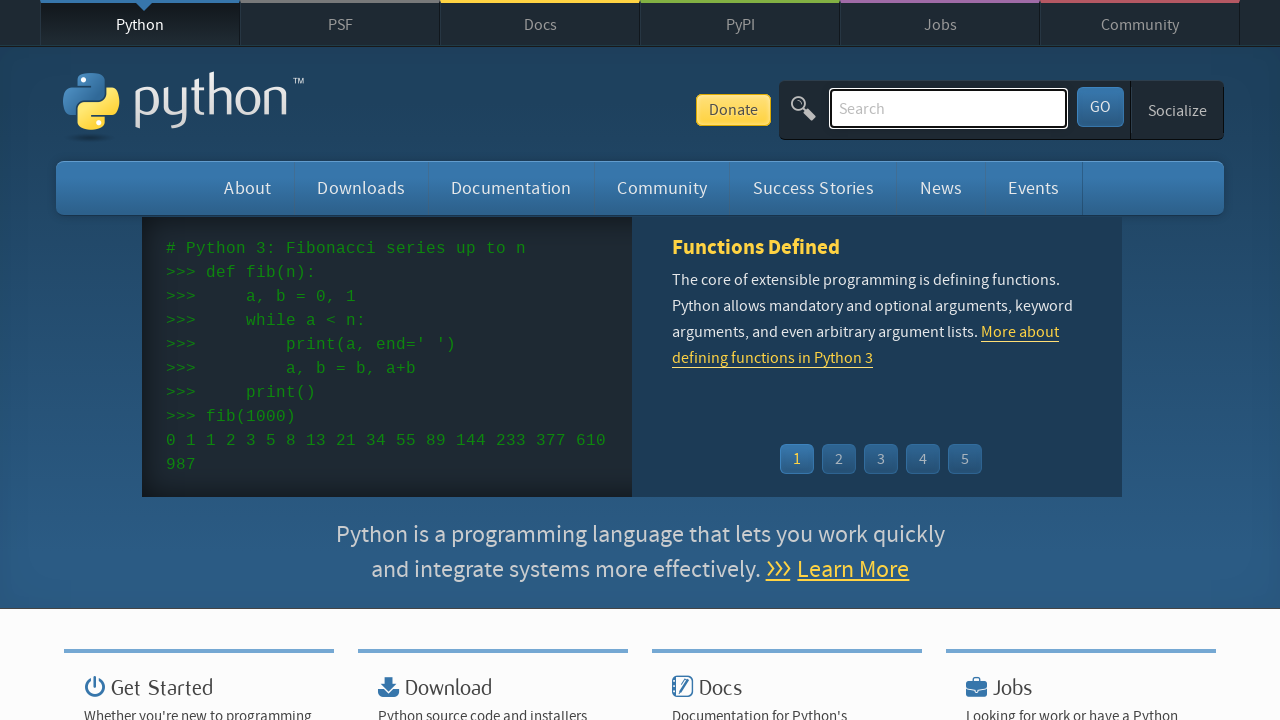

Entered search query 'getting started with python' in search bar on input[name='q']
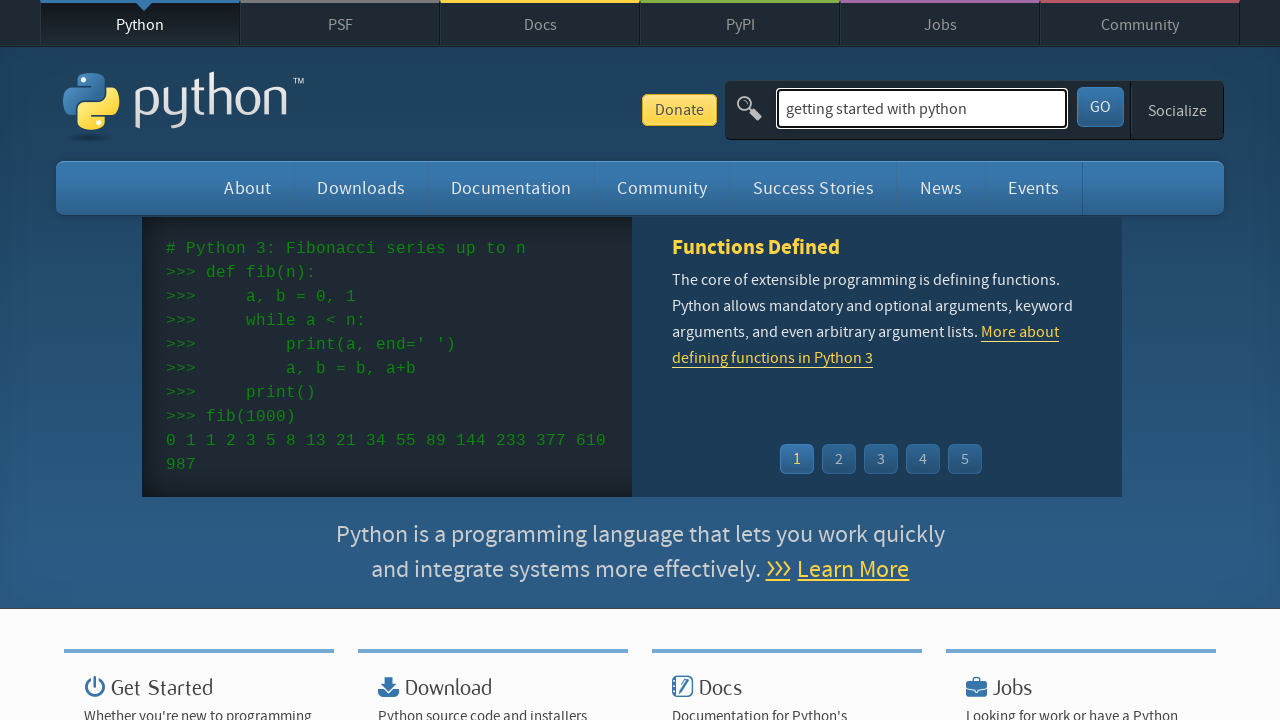

Pressed Enter to submit the search query on input[name='q']
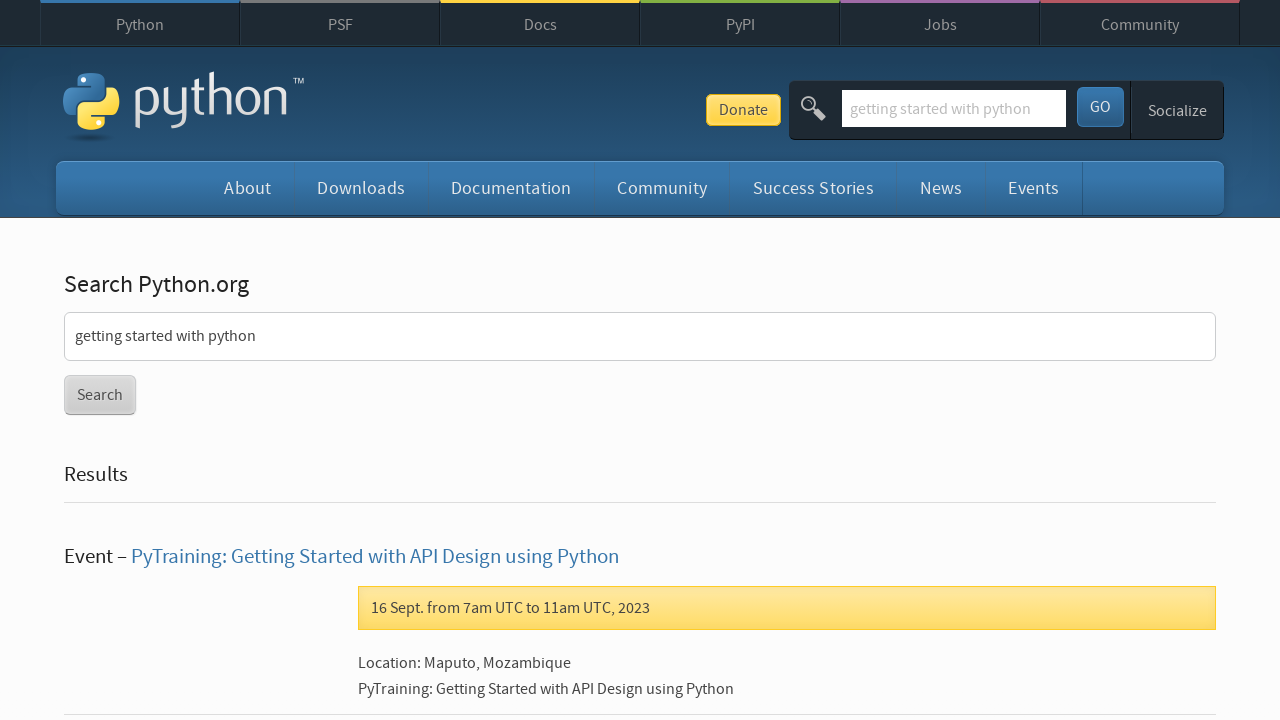

Search results page loaded (networkidle state reached)
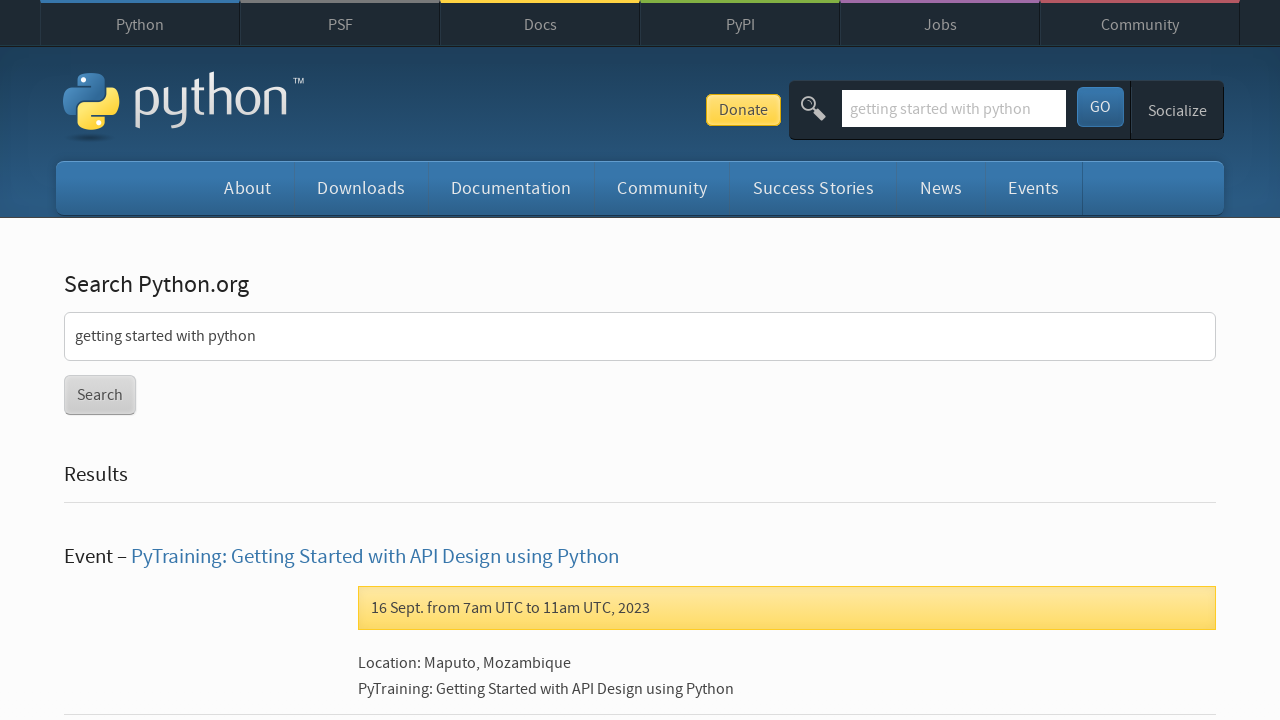

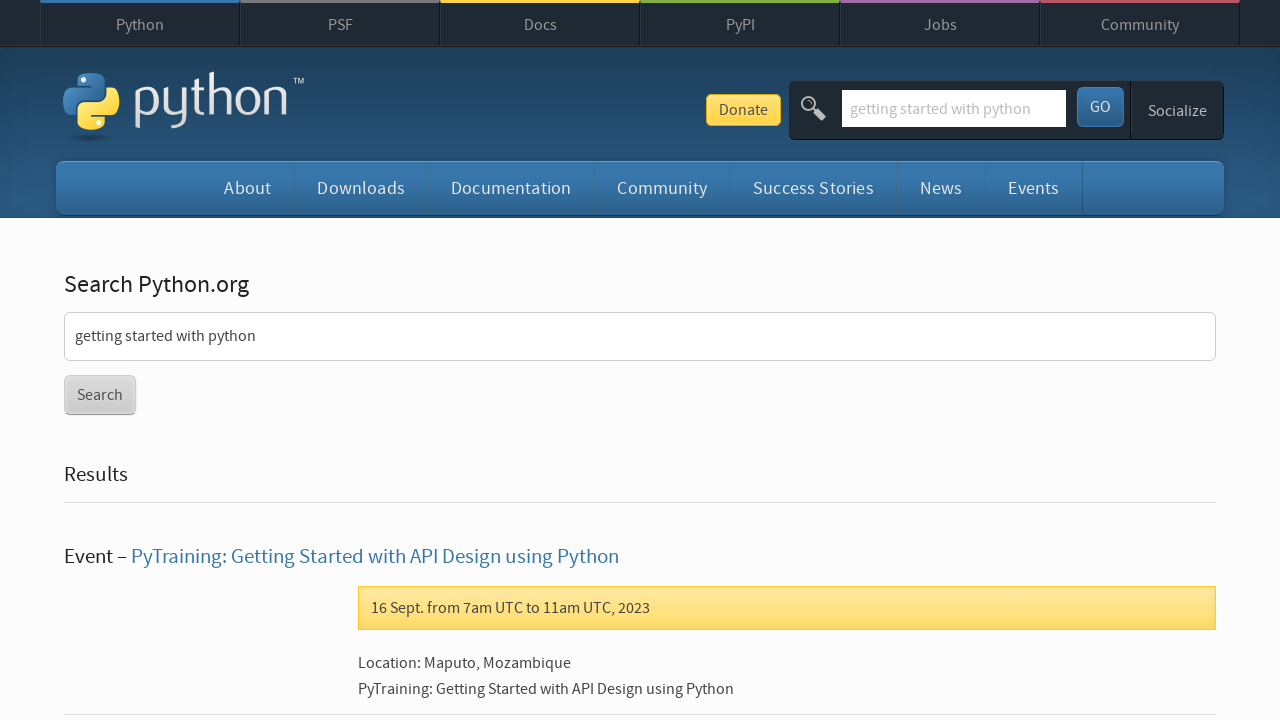